Navigates to a test automation practice blog, verifies the page title, and fills in a text field

Starting URL: https://testautomationpractice.blogspot.com/

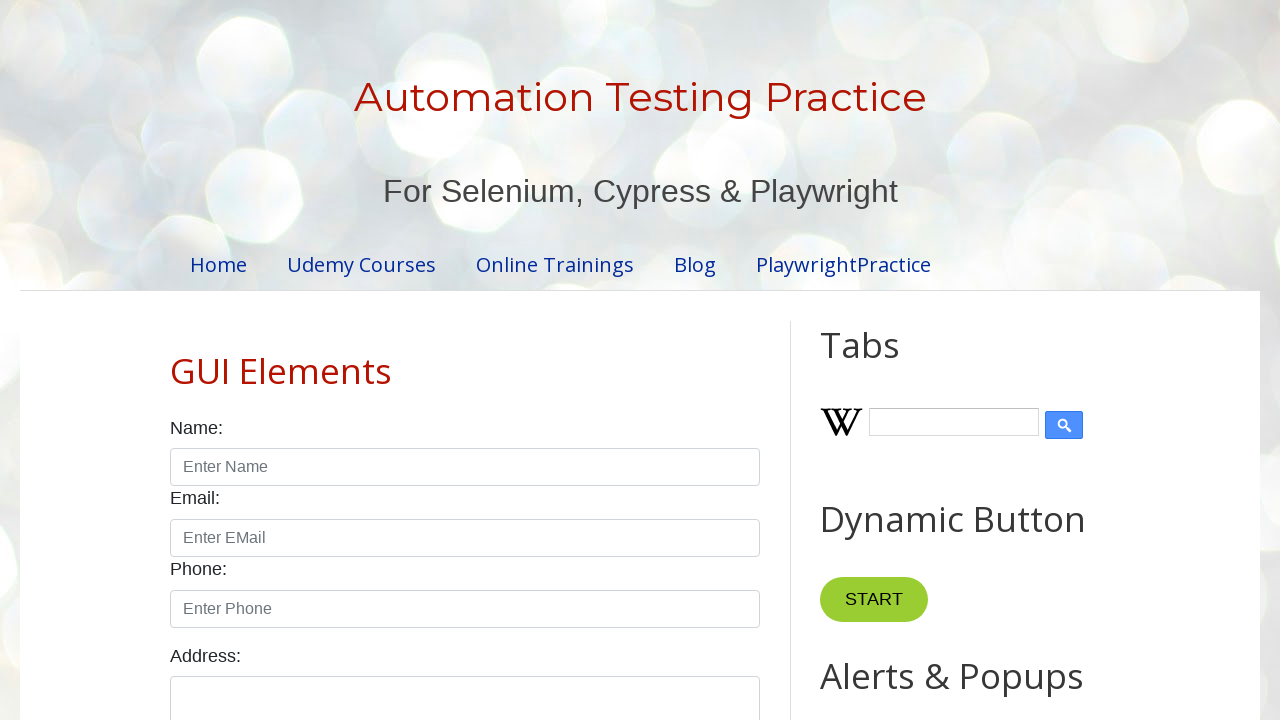

Verified page title is 'Automation Testing Practice'
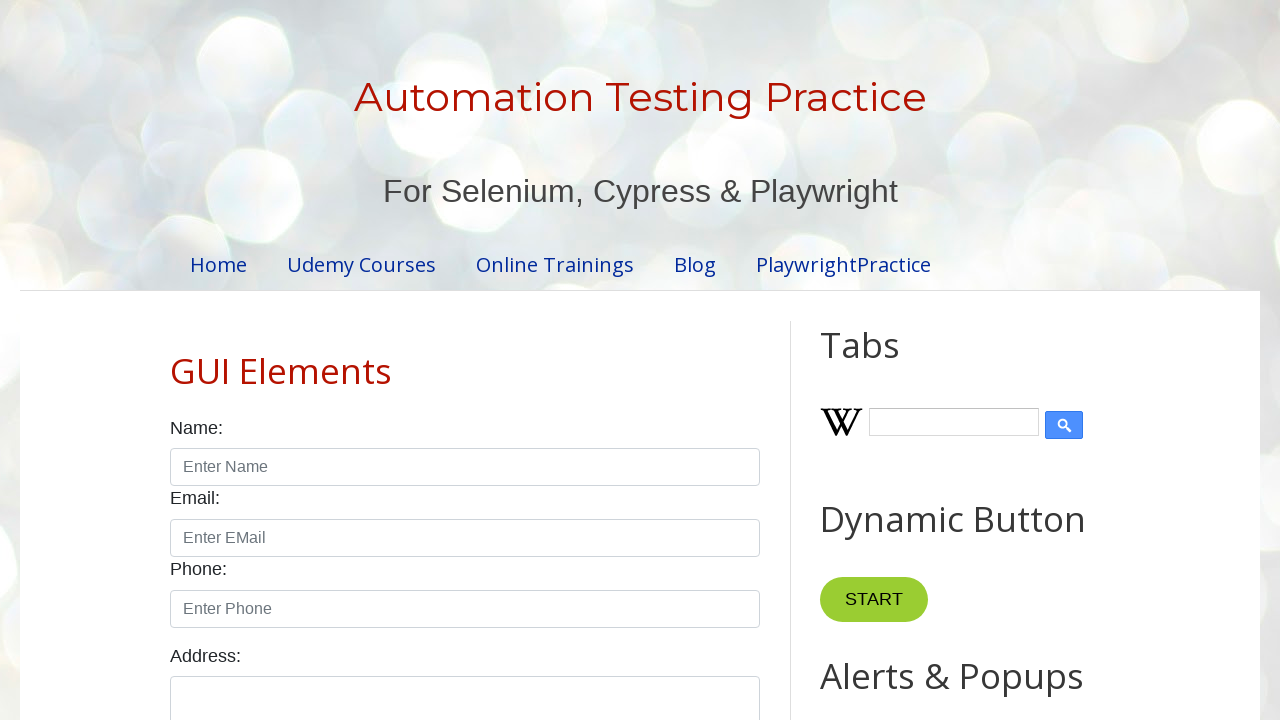

Filled text field #field2 with 'Himaja' on #field2
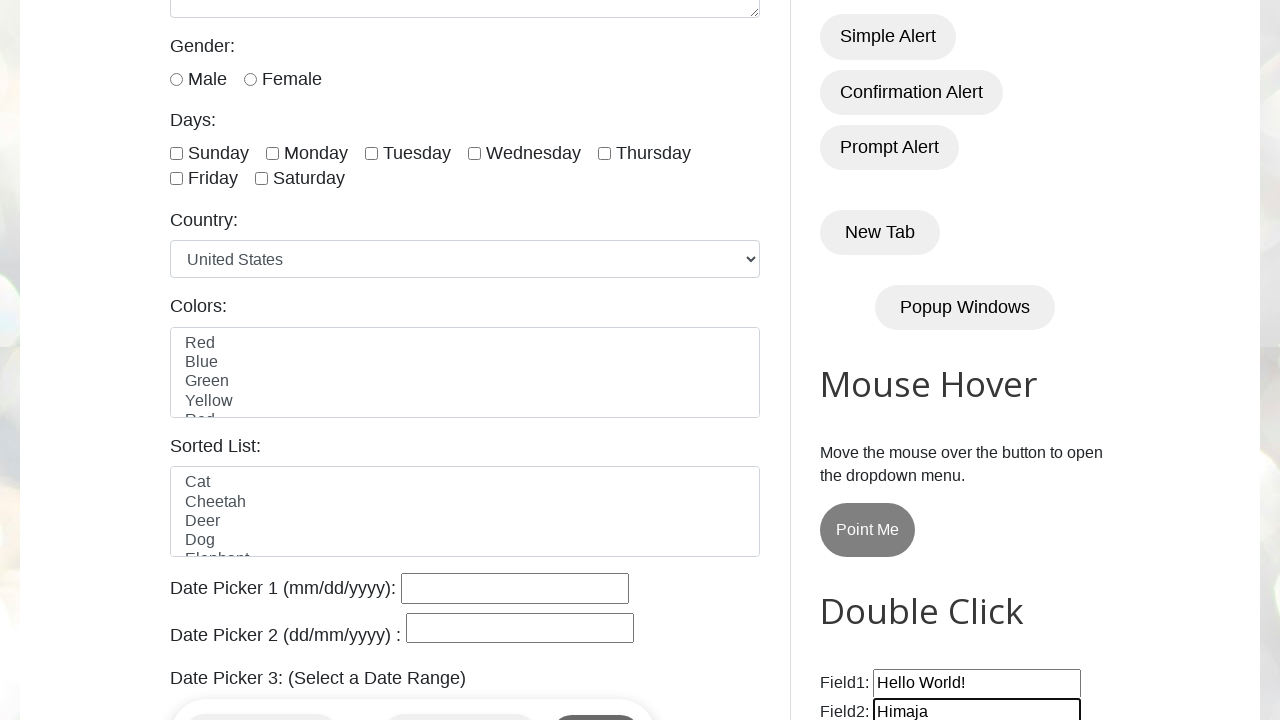

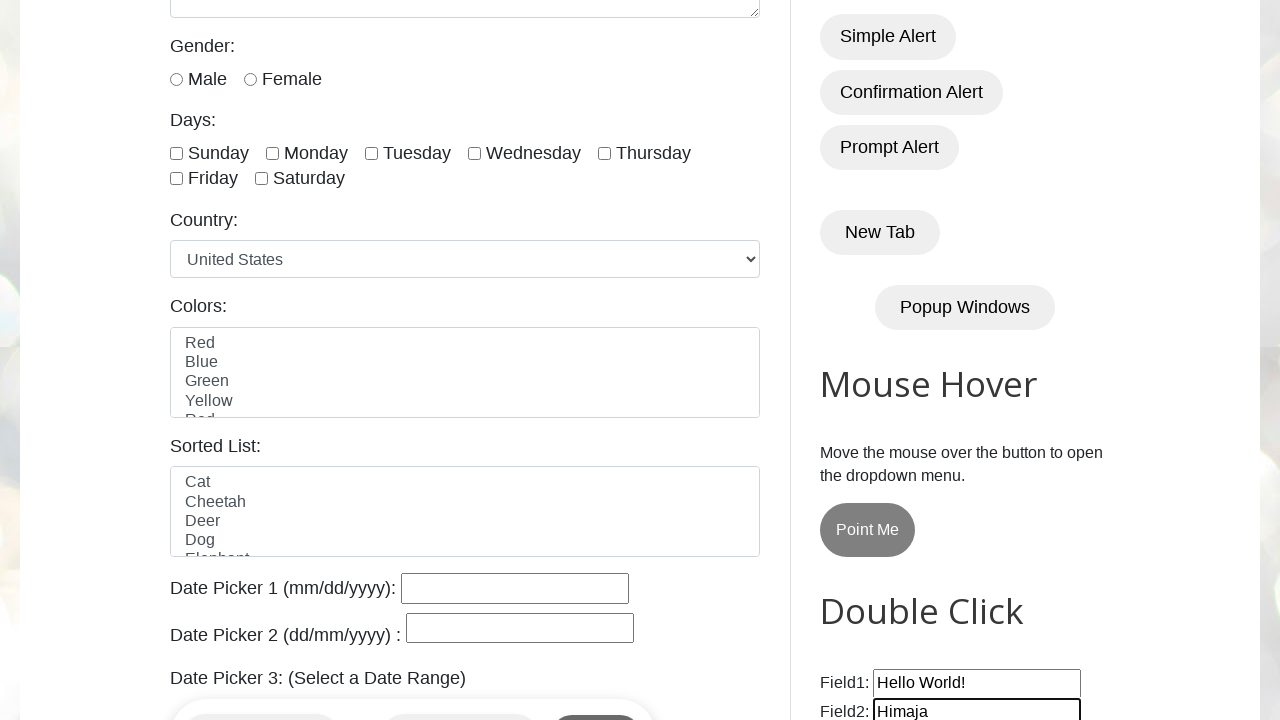